Tests typing text character by character with pauses into a registration form's first name field

Starting URL: https://naveenautomationlabs.com/opencart/index.php?route=account/register

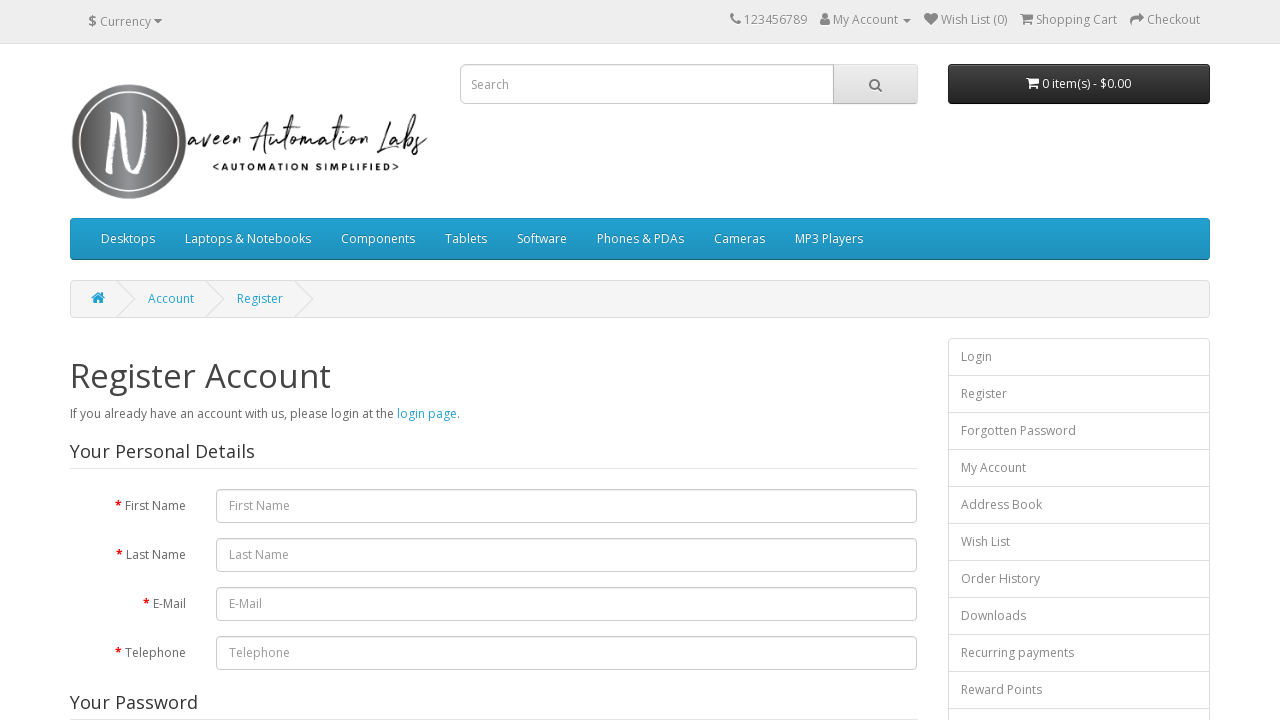

Located the first name input field
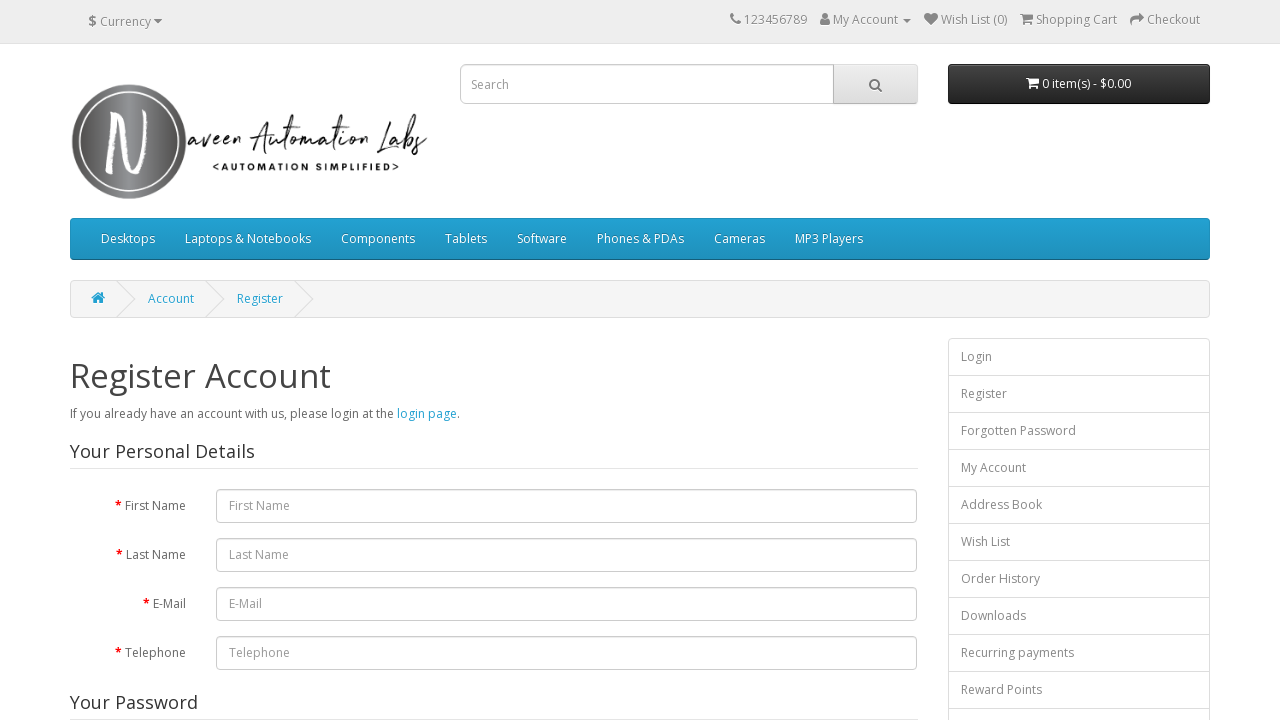

Typed character 'S' with 500ms delay into first name field on #input-firstname
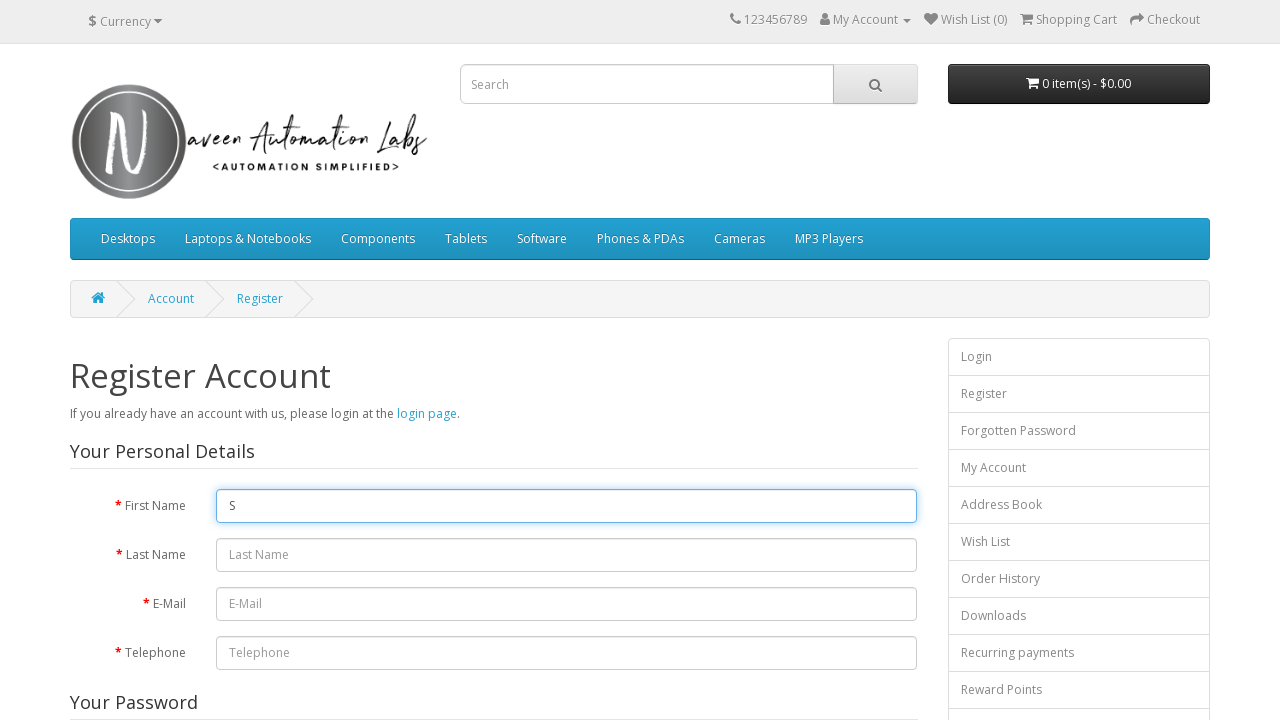

Typed character 'a' with 500ms delay into first name field on #input-firstname
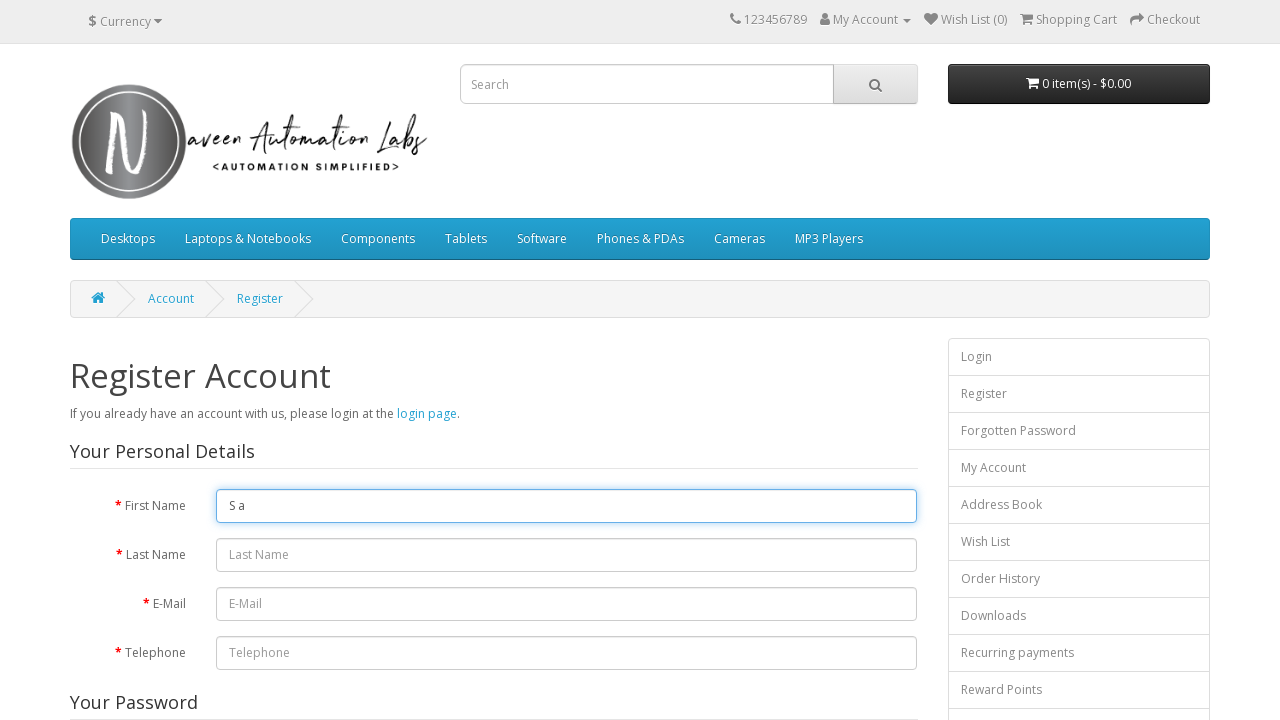

Typed character 'h' with 500ms delay into first name field on #input-firstname
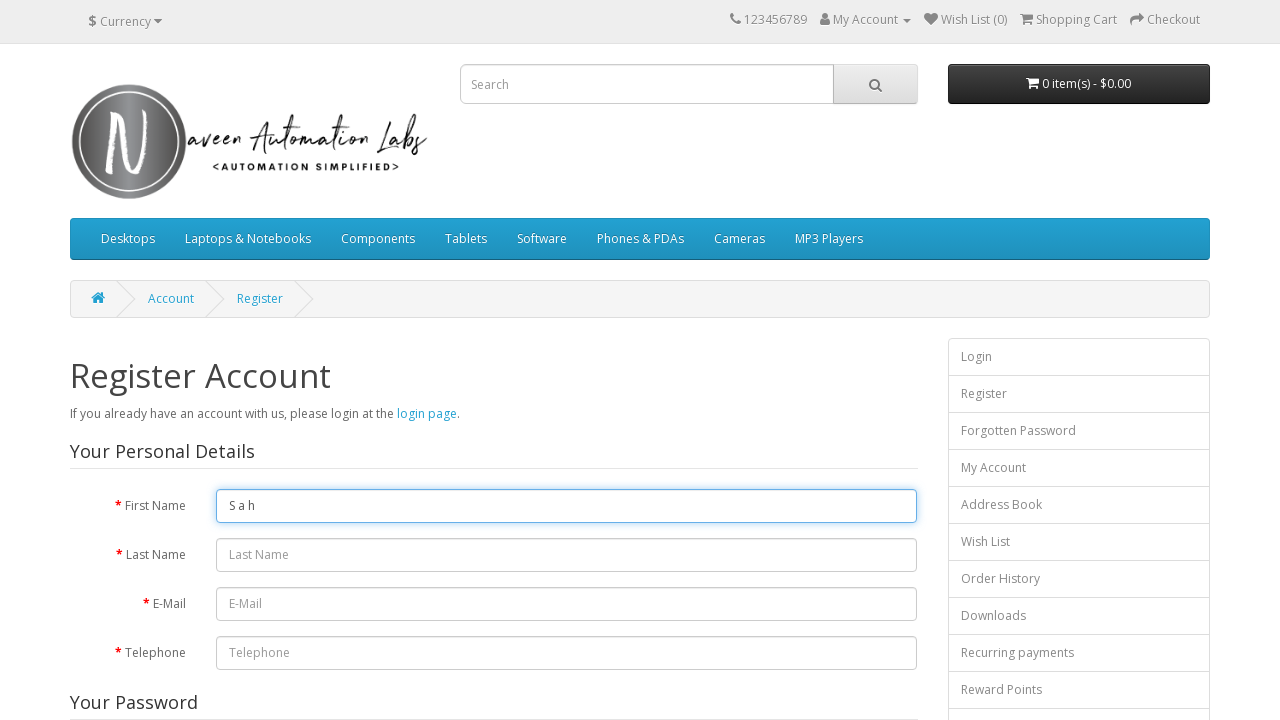

Typed character 'i' with 500ms delay into first name field on #input-firstname
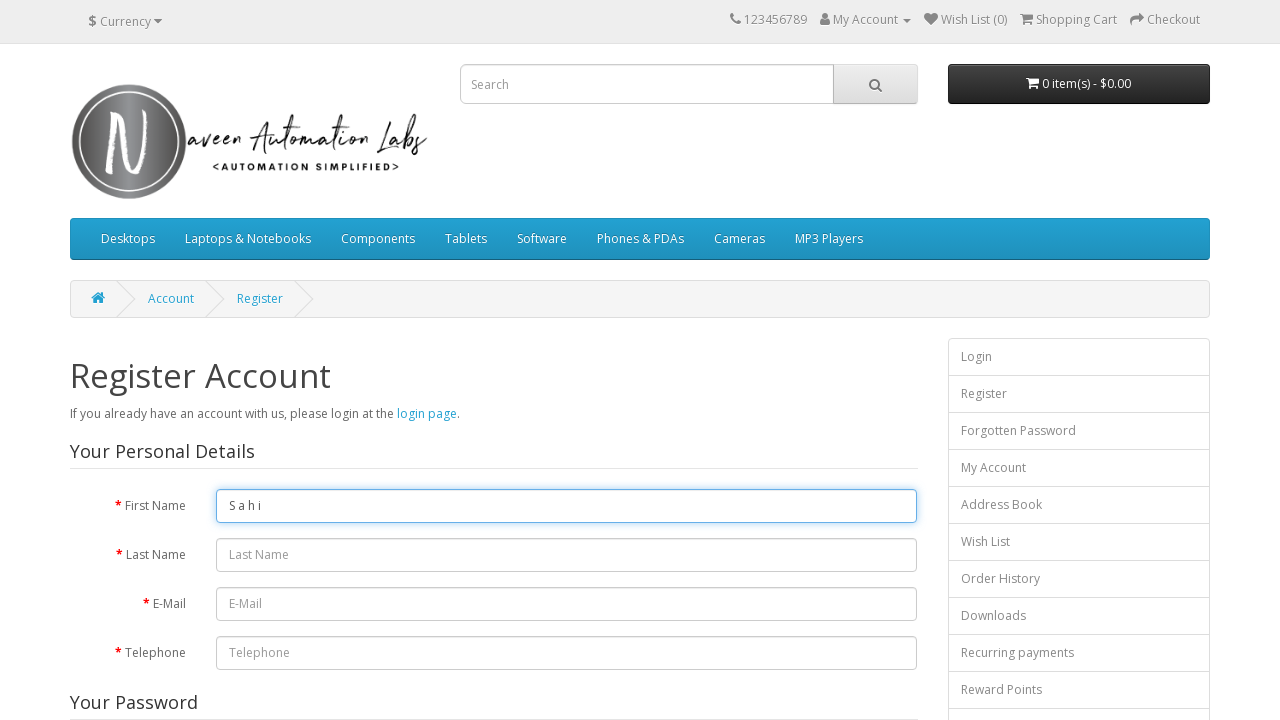

Typed character 'l' with 500ms delay into first name field on #input-firstname
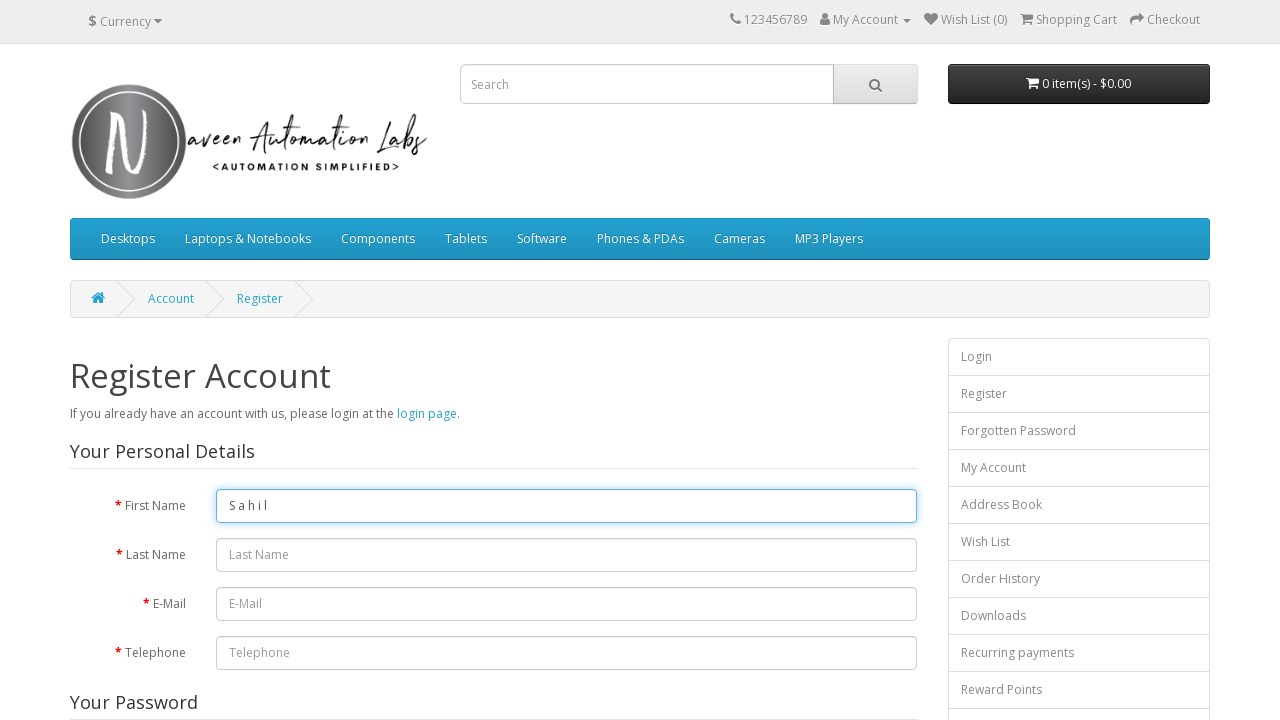

Typed character 'K' with 500ms delay into first name field on #input-firstname
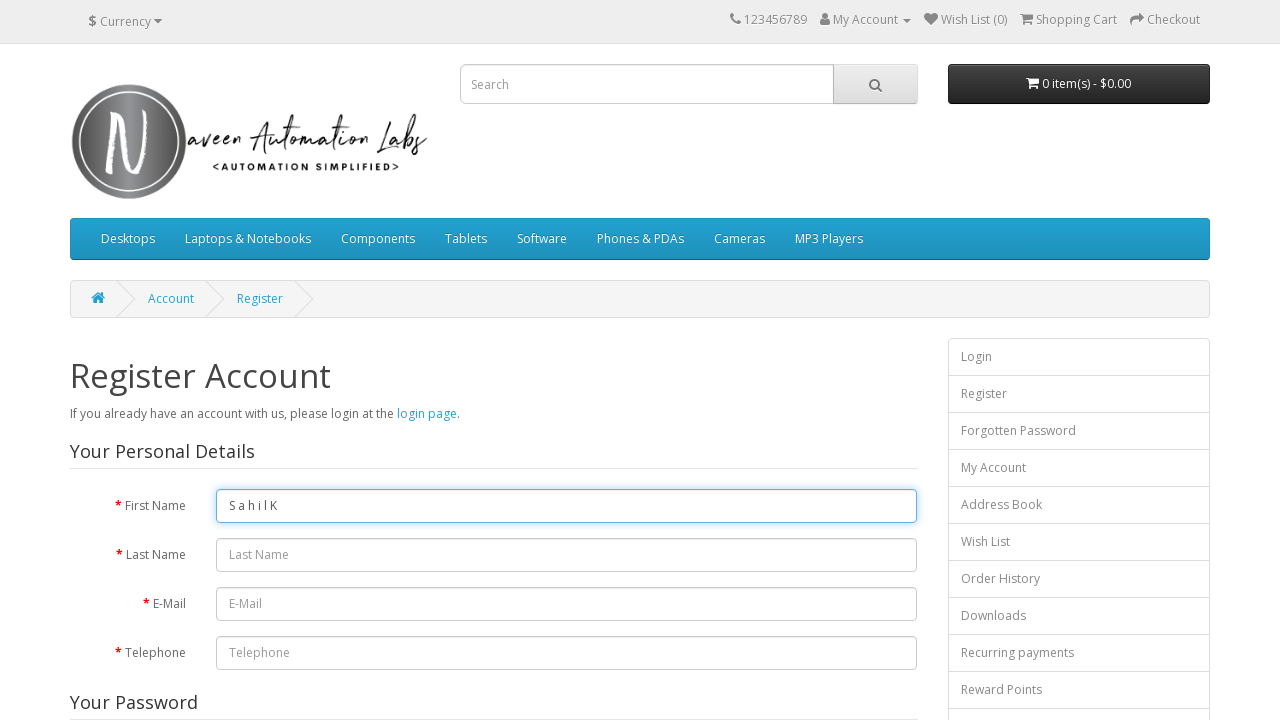

Typed character 'u' with 500ms delay into first name field on #input-firstname
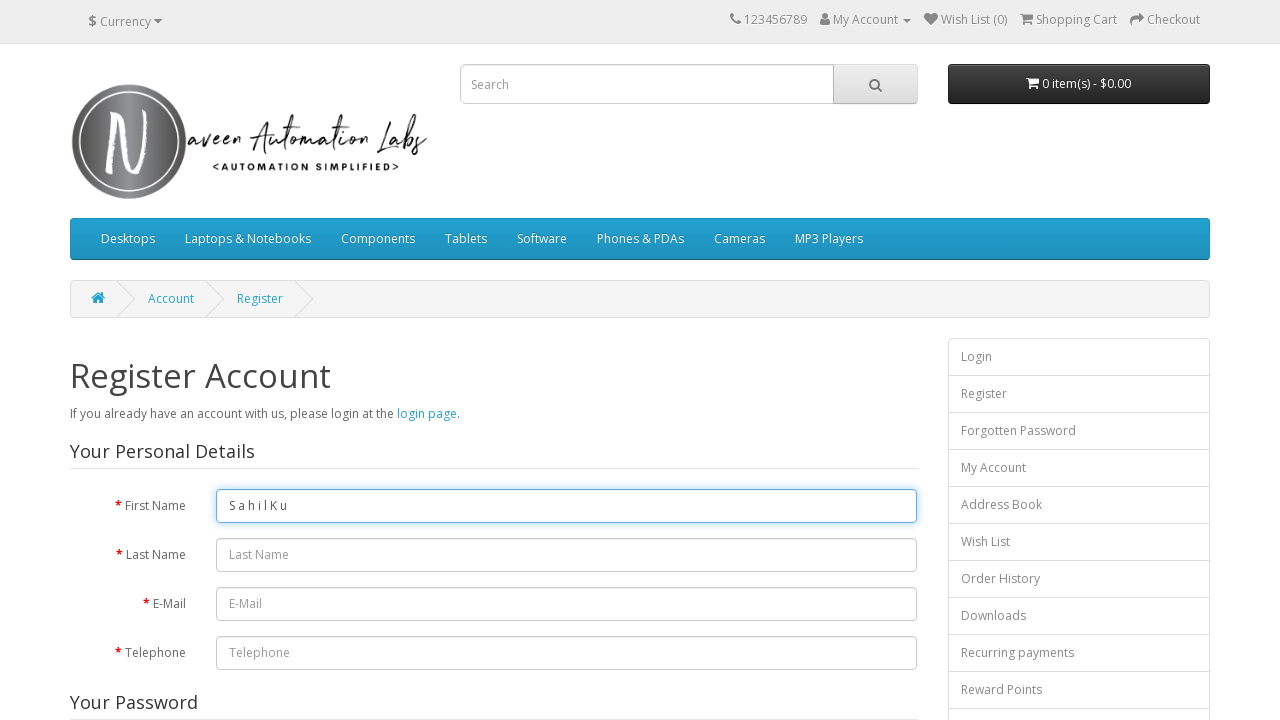

Typed character 'm' with 500ms delay into first name field on #input-firstname
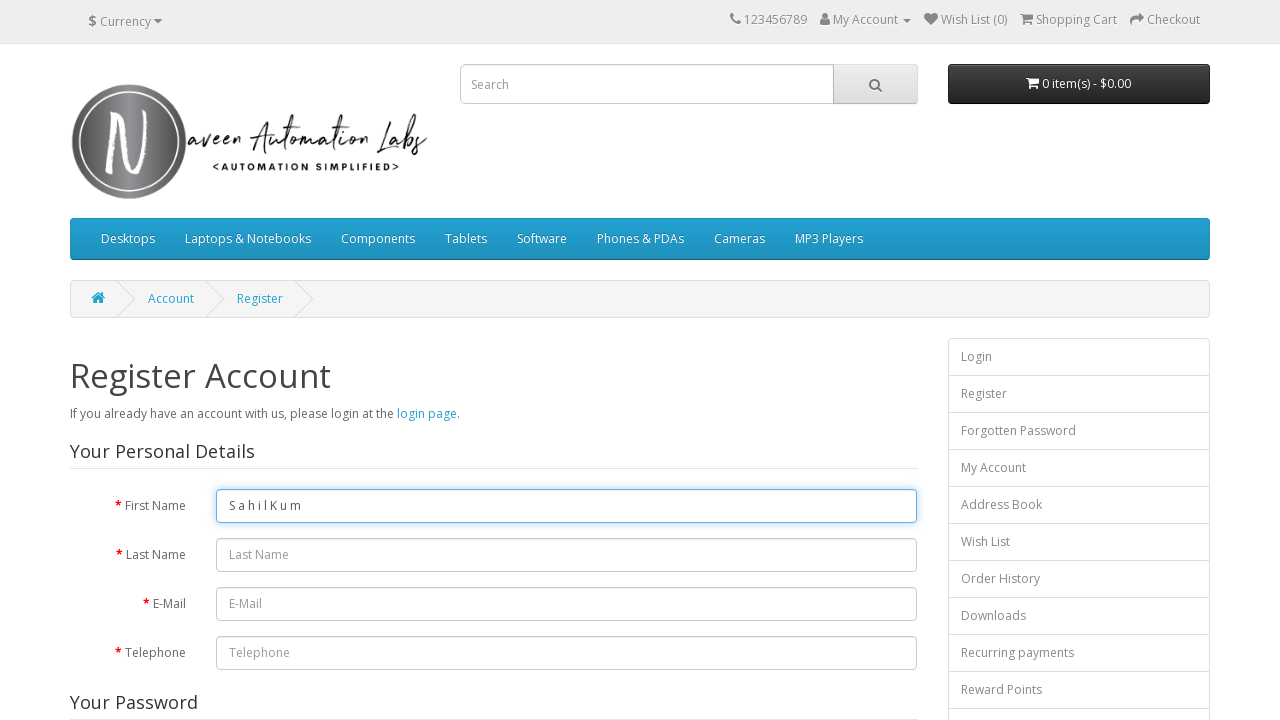

Typed character 'a' with 500ms delay into first name field on #input-firstname
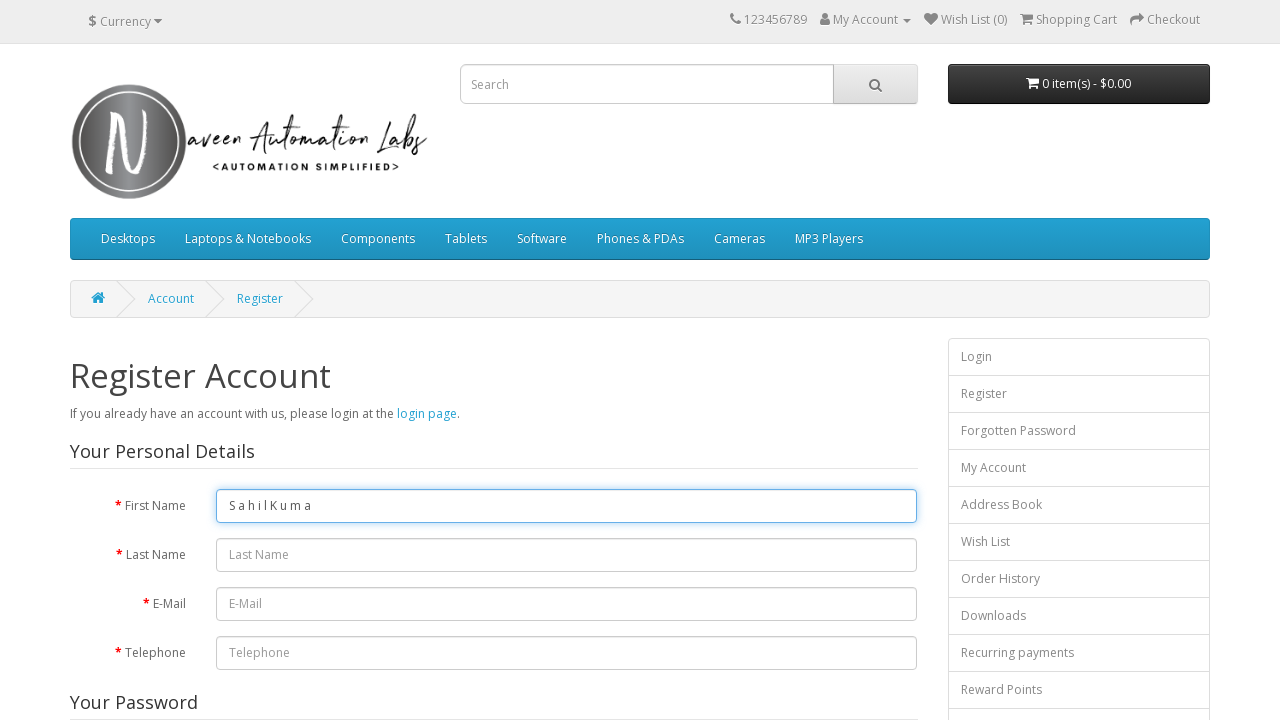

Typed character 'r' with 500ms delay into first name field on #input-firstname
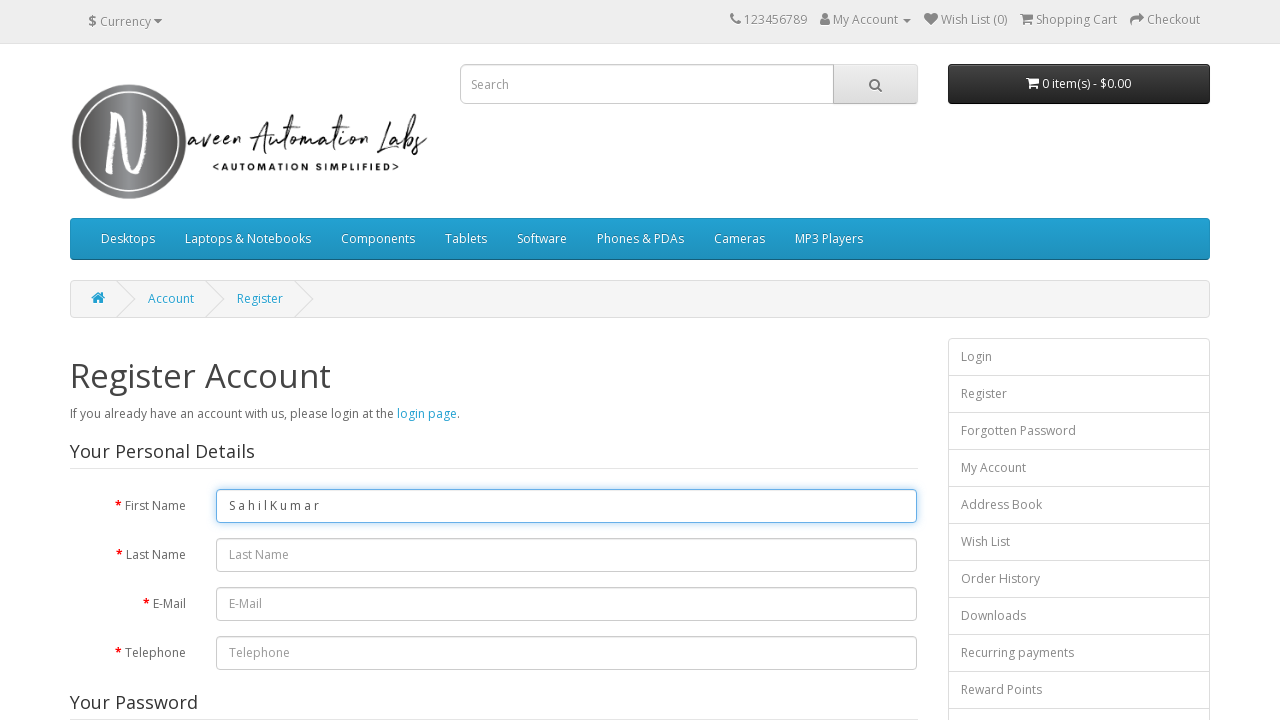

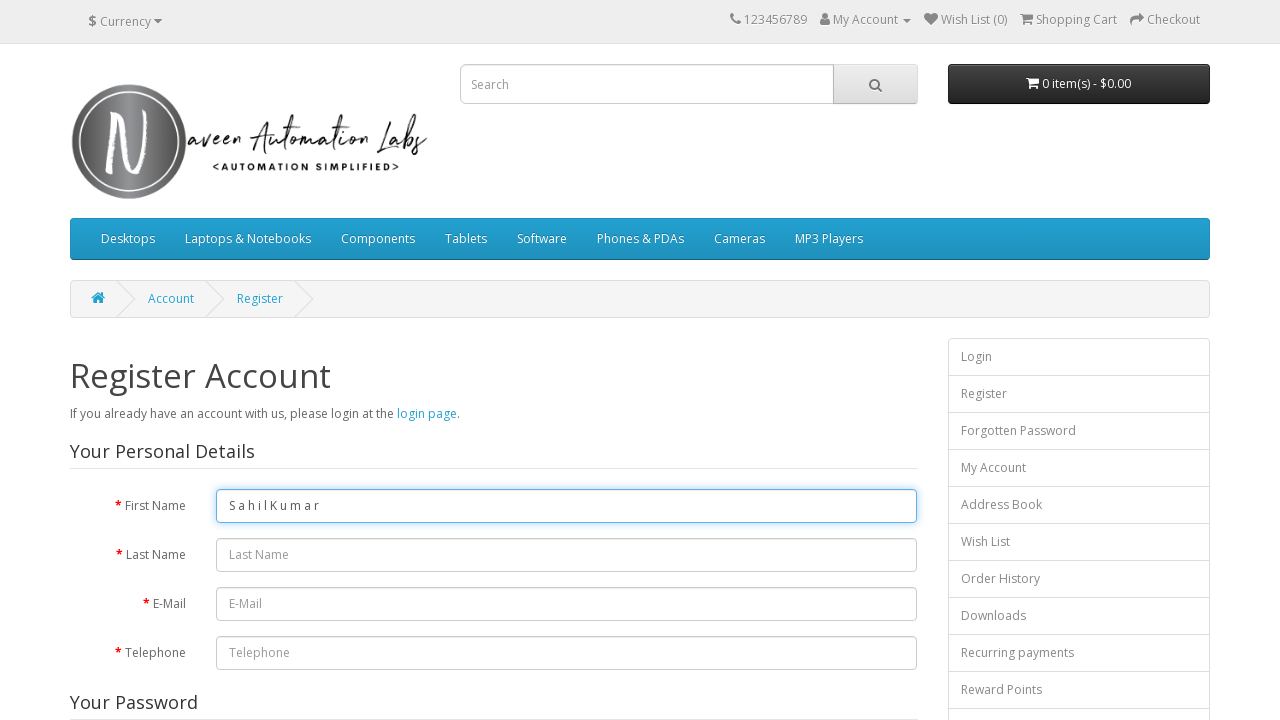